Tests mouse hover functionality by moving the cursor to a "Blogs" menu element on a test website, which typically reveals a dropdown menu.

Starting URL: http://omayo.blogspot.com/

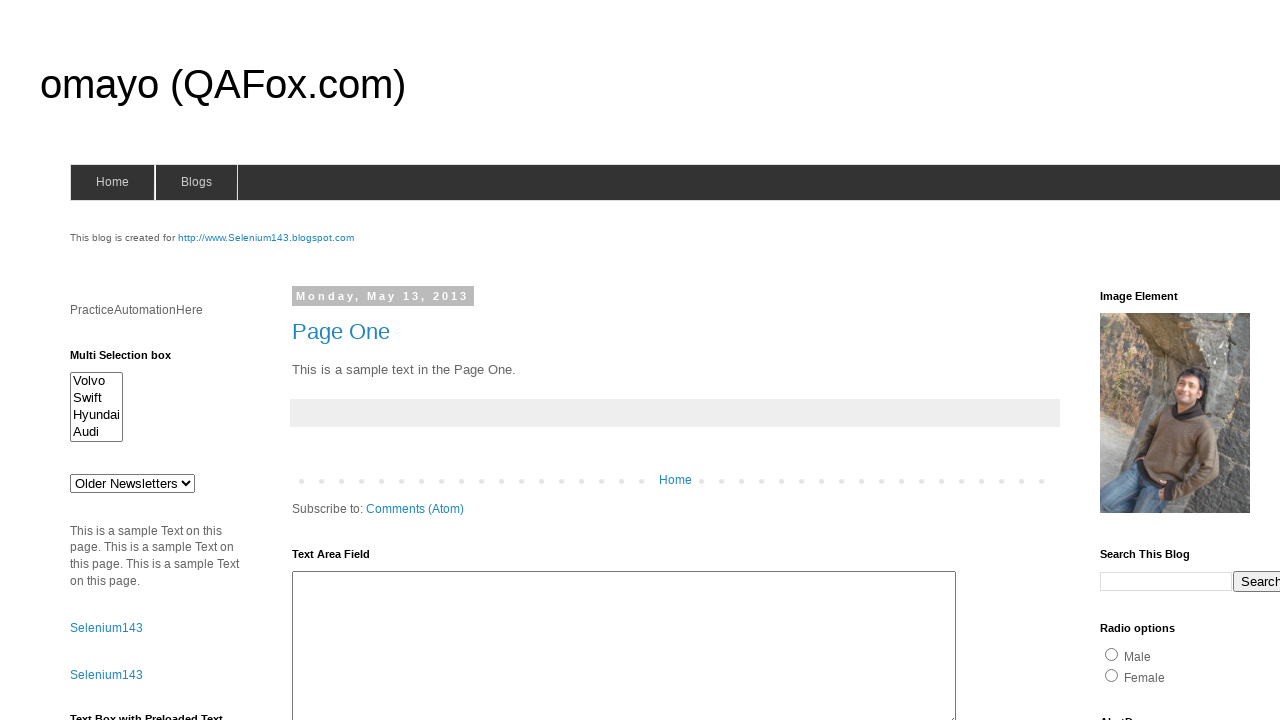

Hovered over Blogs menu element to trigger dropdown at (196, 182) on #blogsmenu
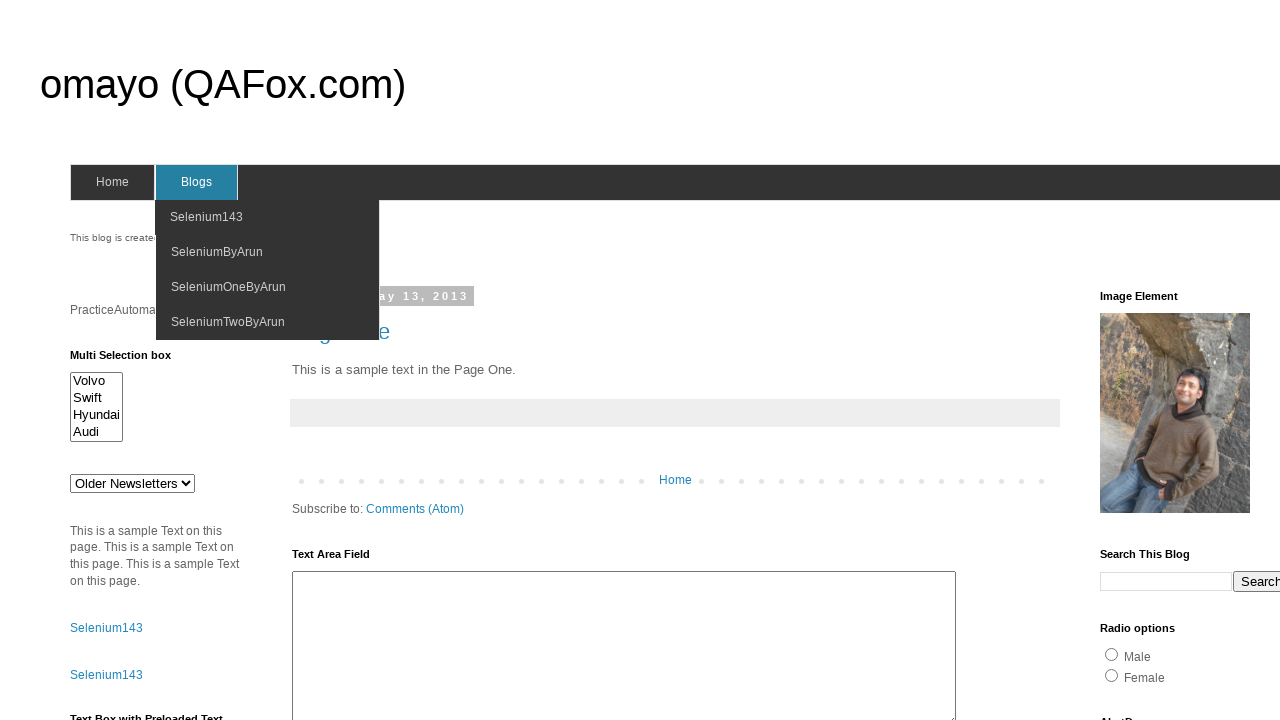

Waited 2 seconds to observe hover effect
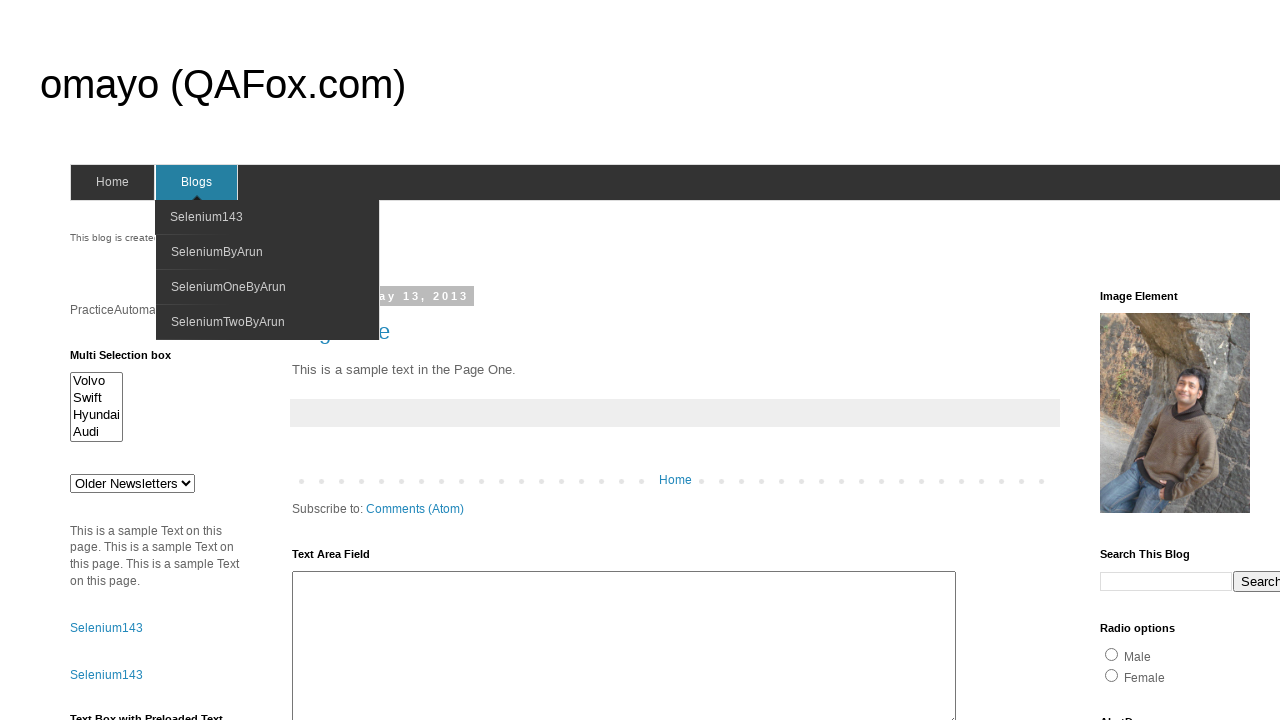

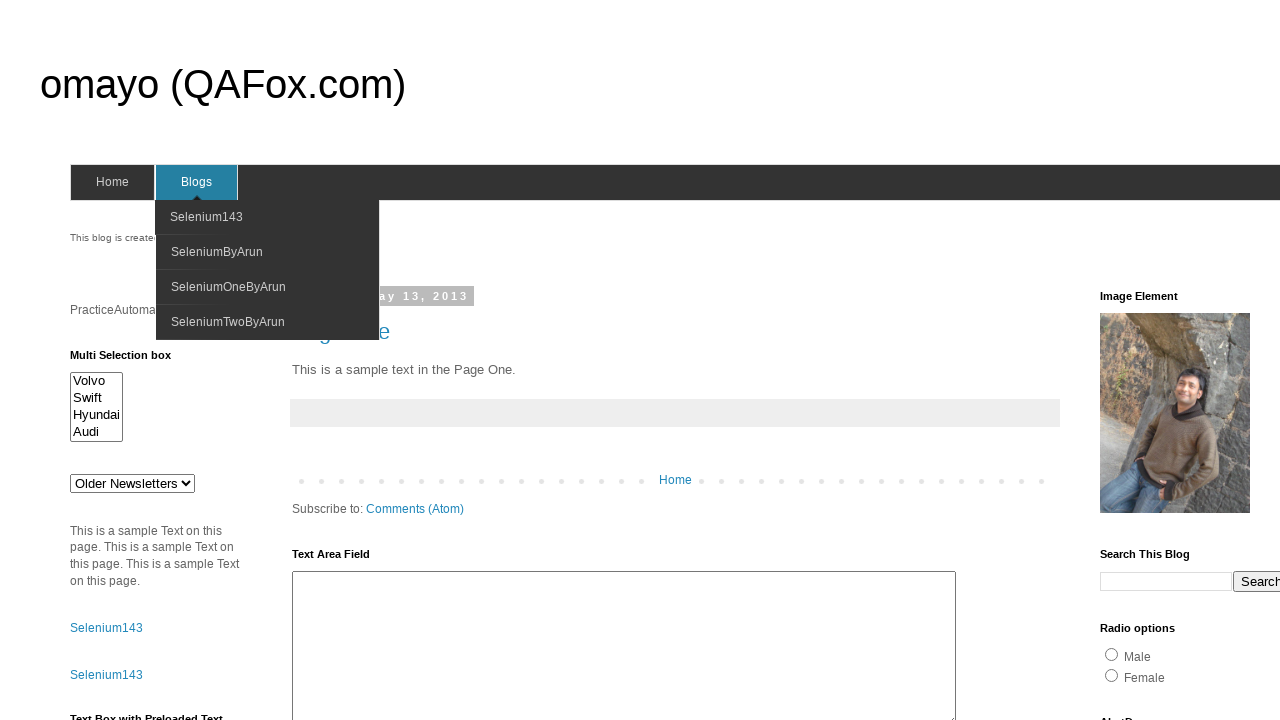